Tests a simple form by filling in first name, last name, city, and country fields, then submitting the form using various element locator strategies.

Starting URL: http://suninjuly.github.io/simple_form_find_task.html

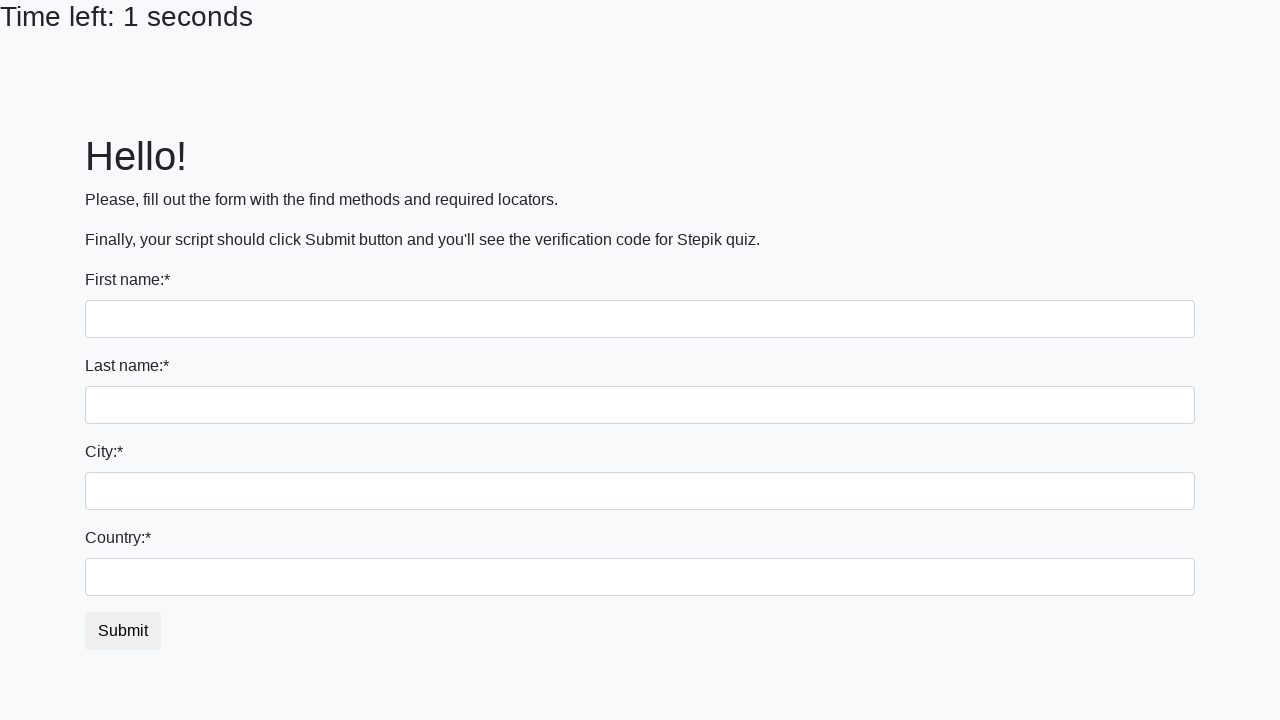

Filled first name field with 'Sasha' on input
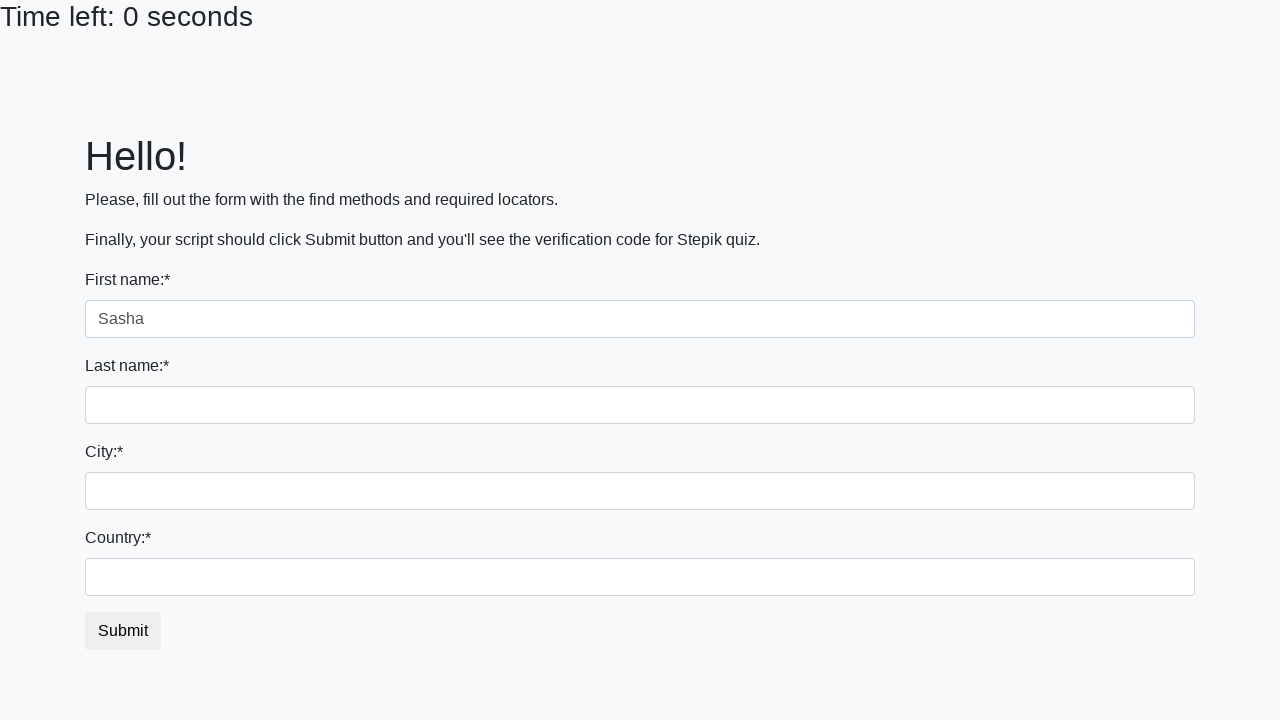

Filled last name field with 'Petrov' on input[name='last_name']
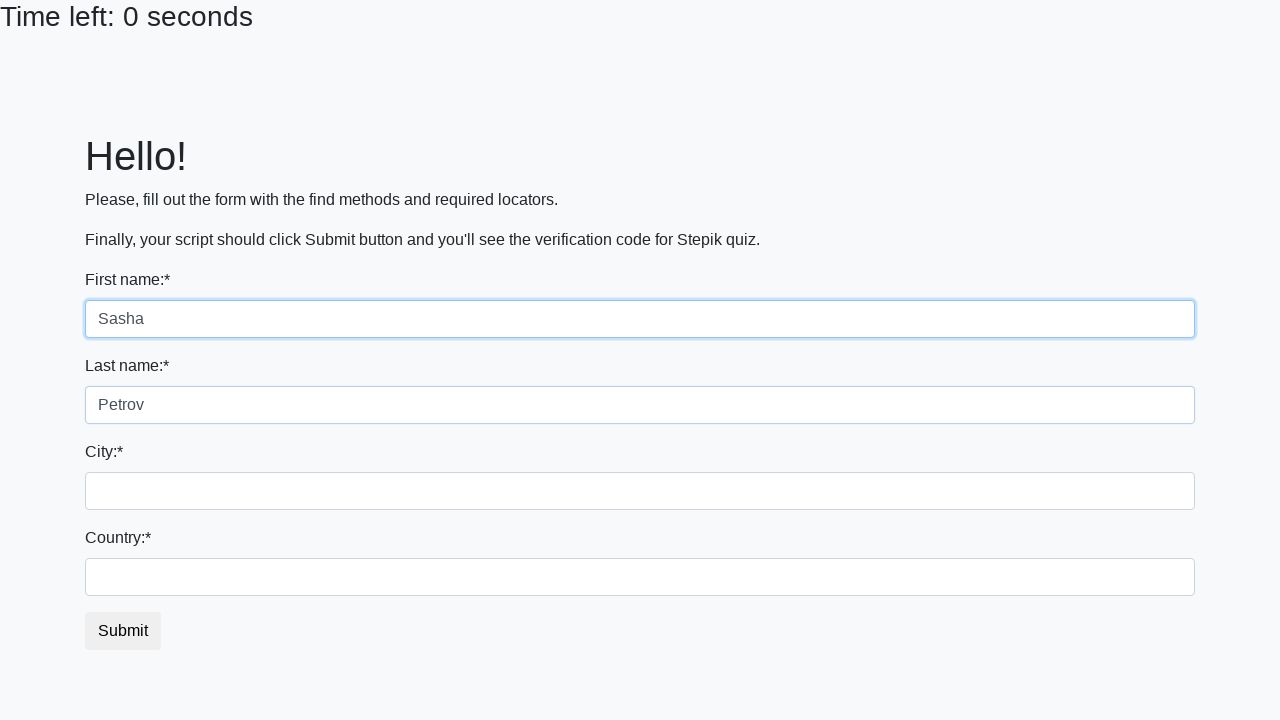

Filled city field with 'Moscow' on .form-control.city
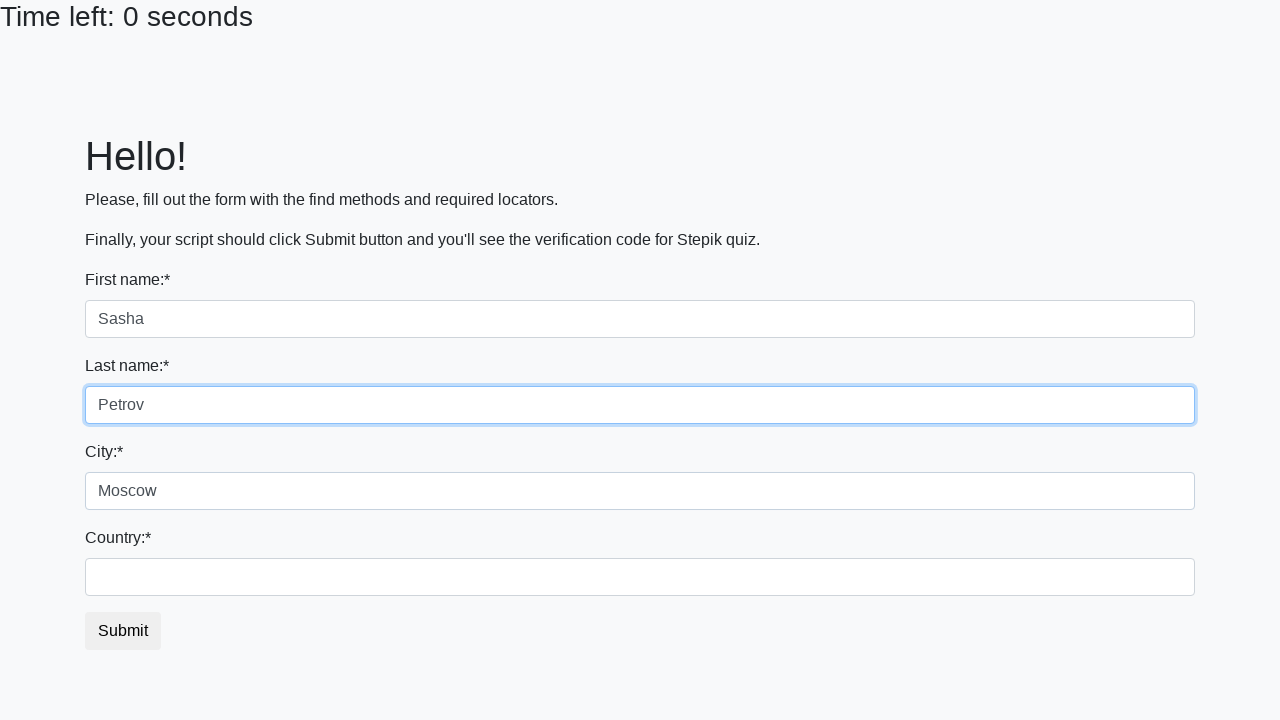

Filled country field with 'Russia' on #country
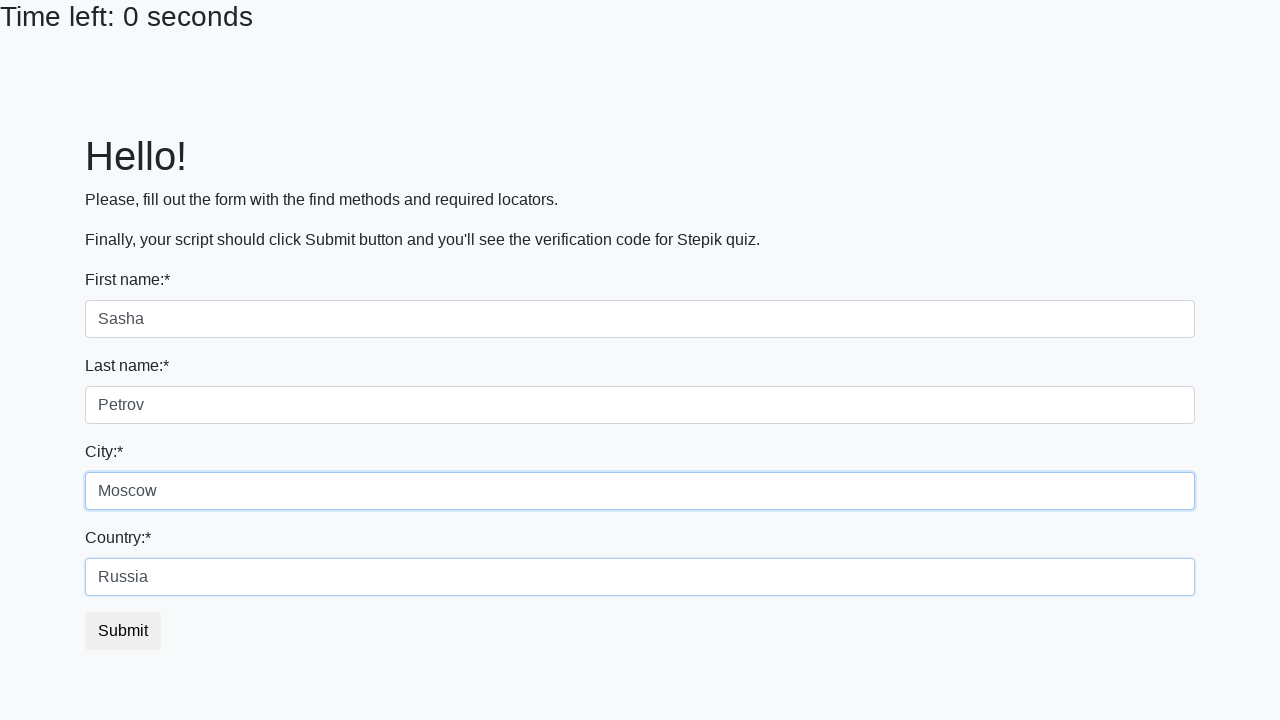

Clicked submit button to submit the form at (123, 631) on button.btn
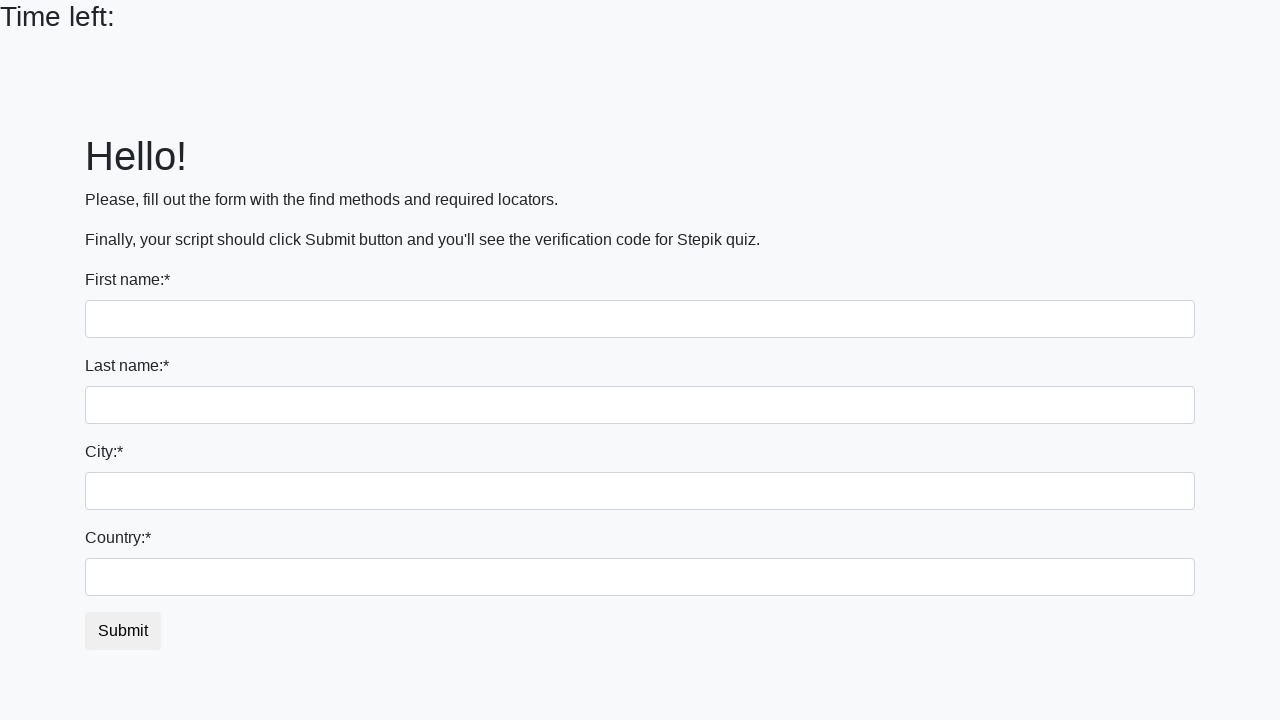

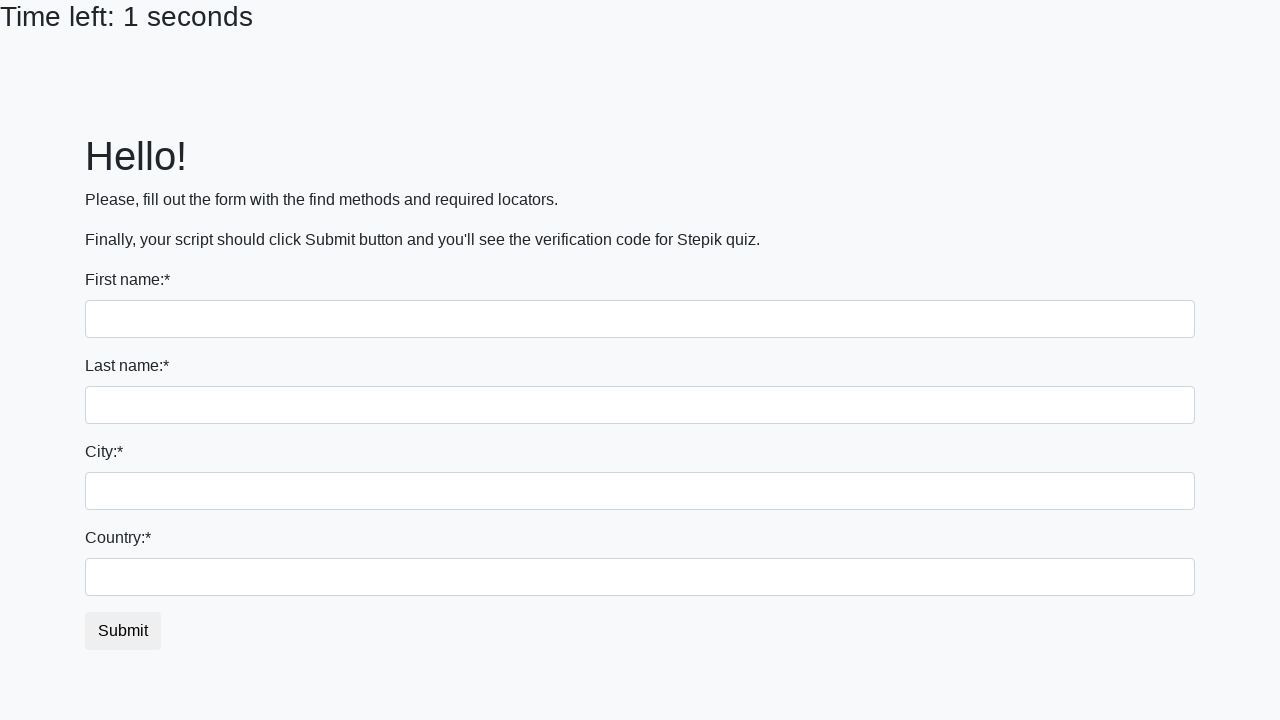